Navigates to the nopCommerce demo store home page to verify it loads correctly

Starting URL: https://demo.nopcommerce.com/

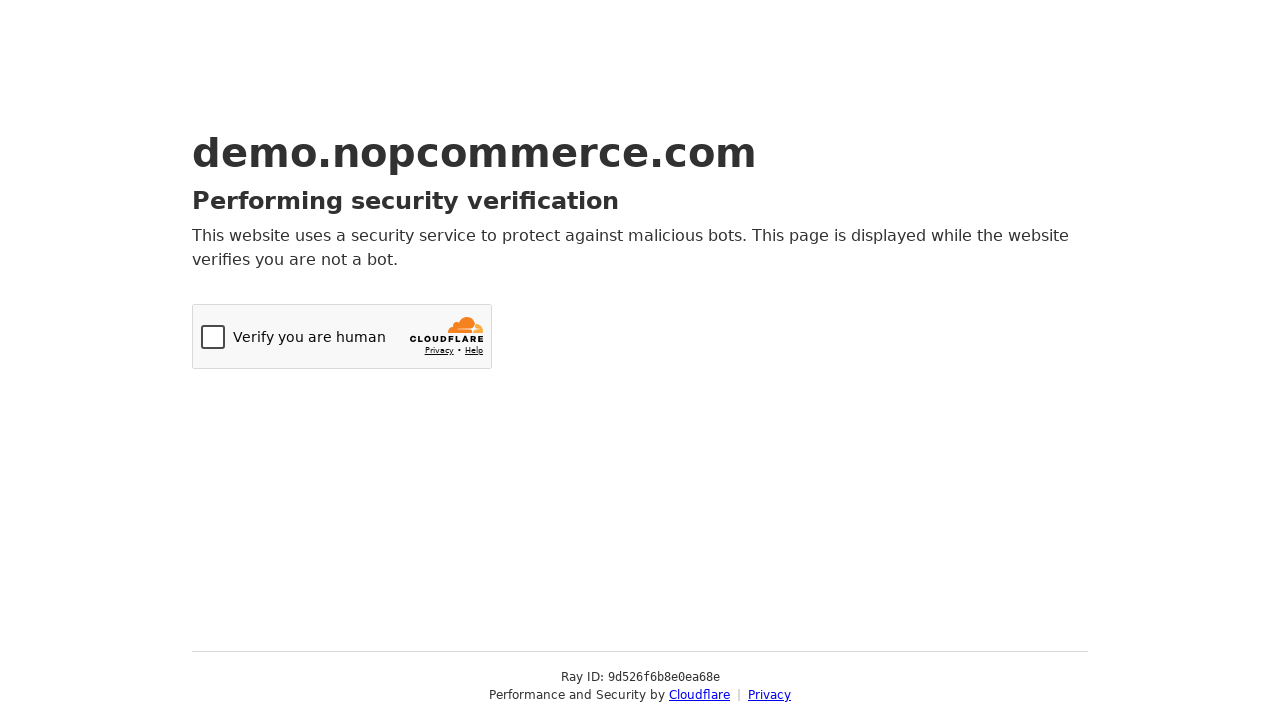

Navigated to nopCommerce demo store home page
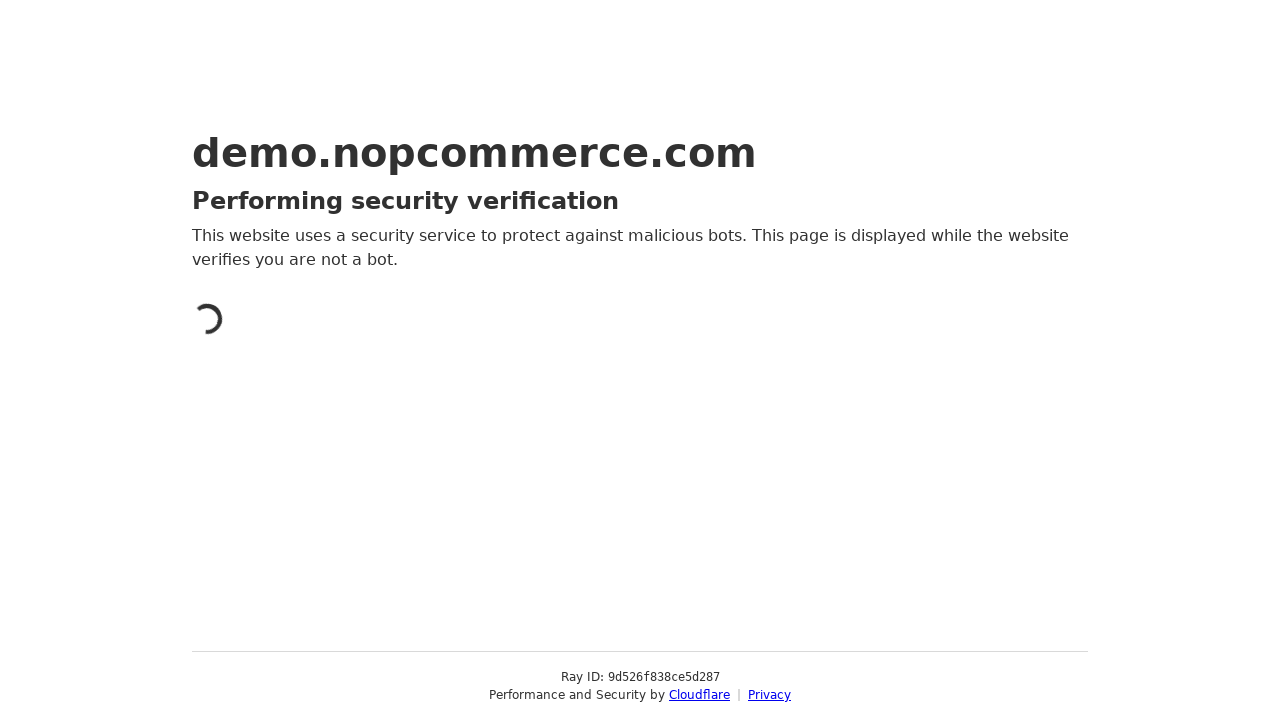

Page DOM content loaded
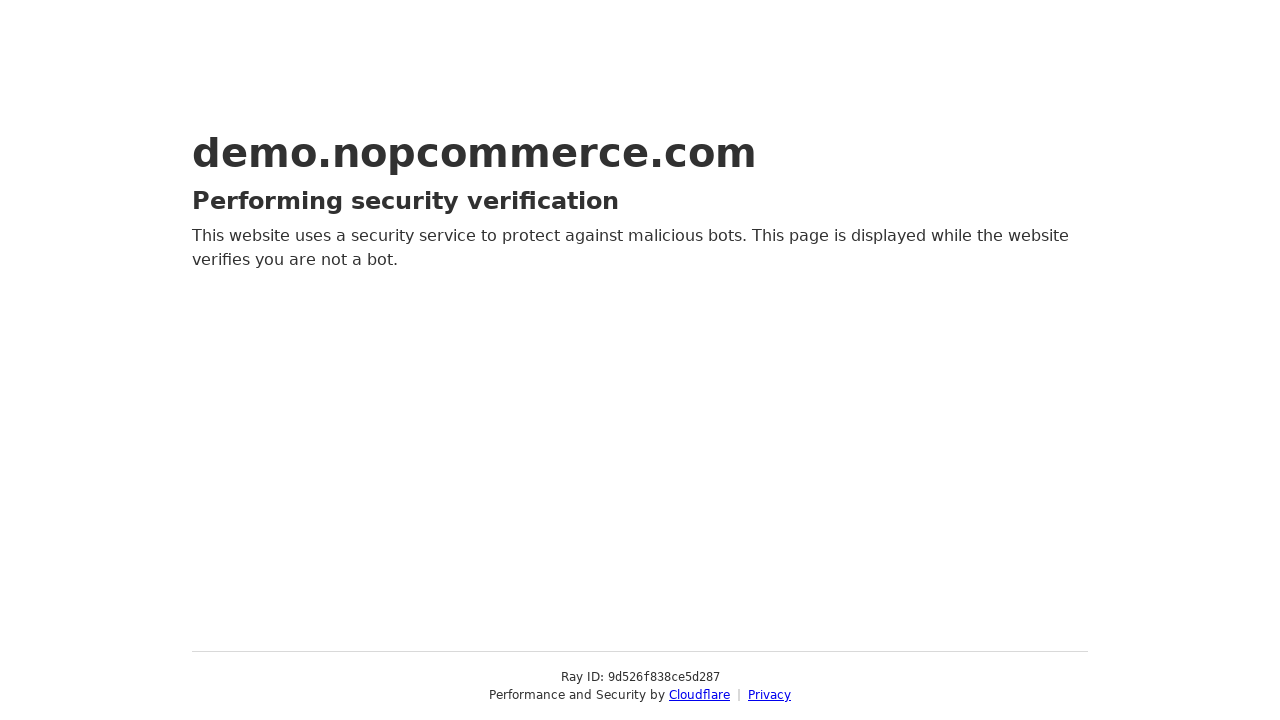

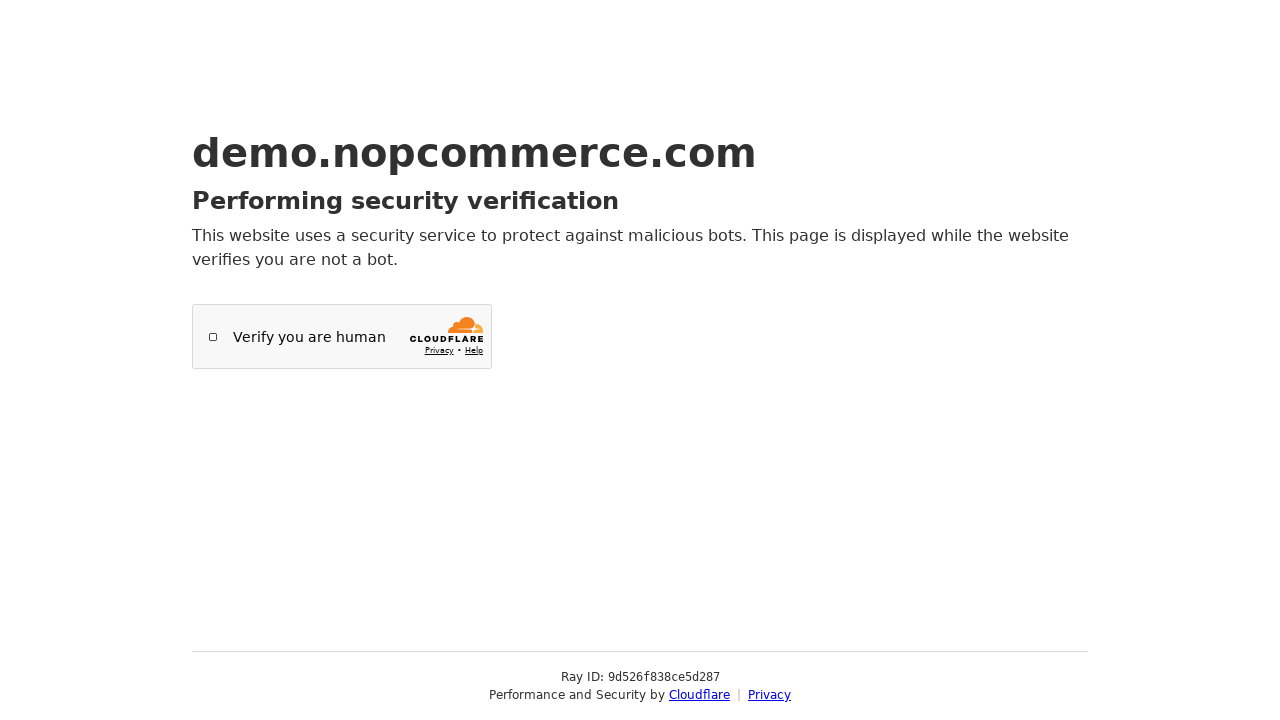